Tests click and hold mouse interaction on a navbar element, verifying the color change before and after the action

Starting URL: https://www.tutorialspoint.com/selenium/practice/menu.php#

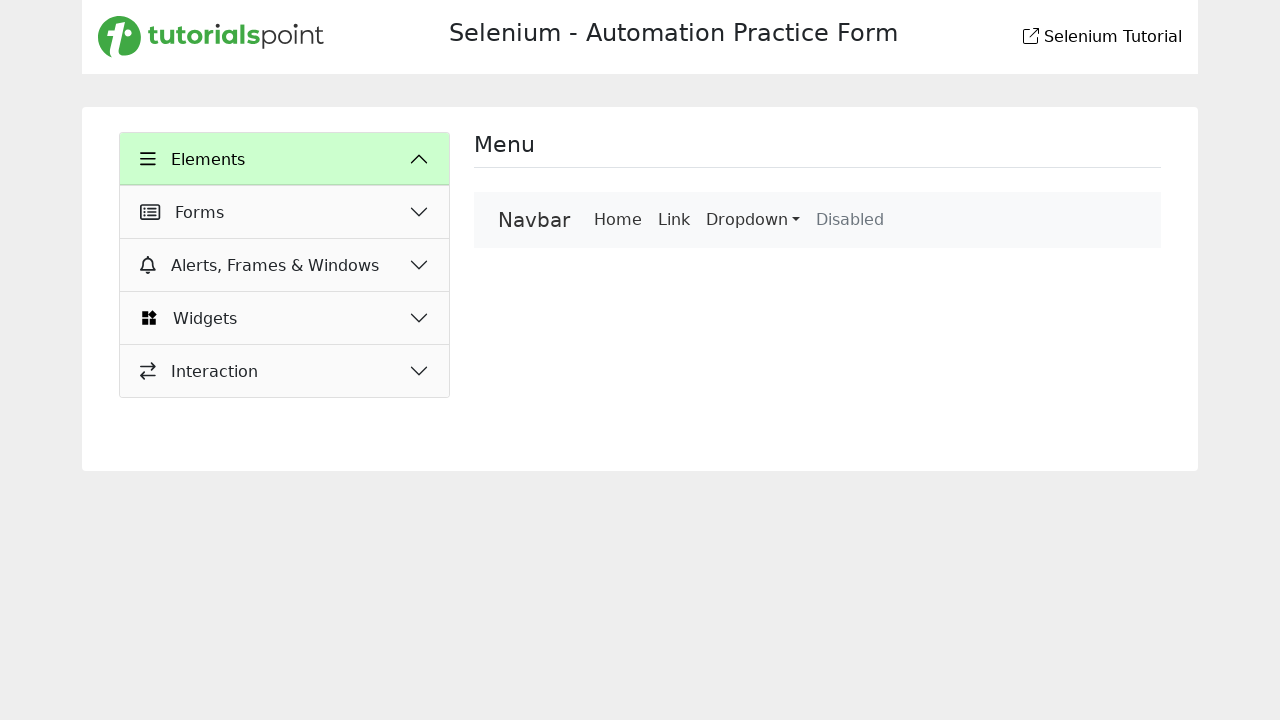

Navigated to menu practice page
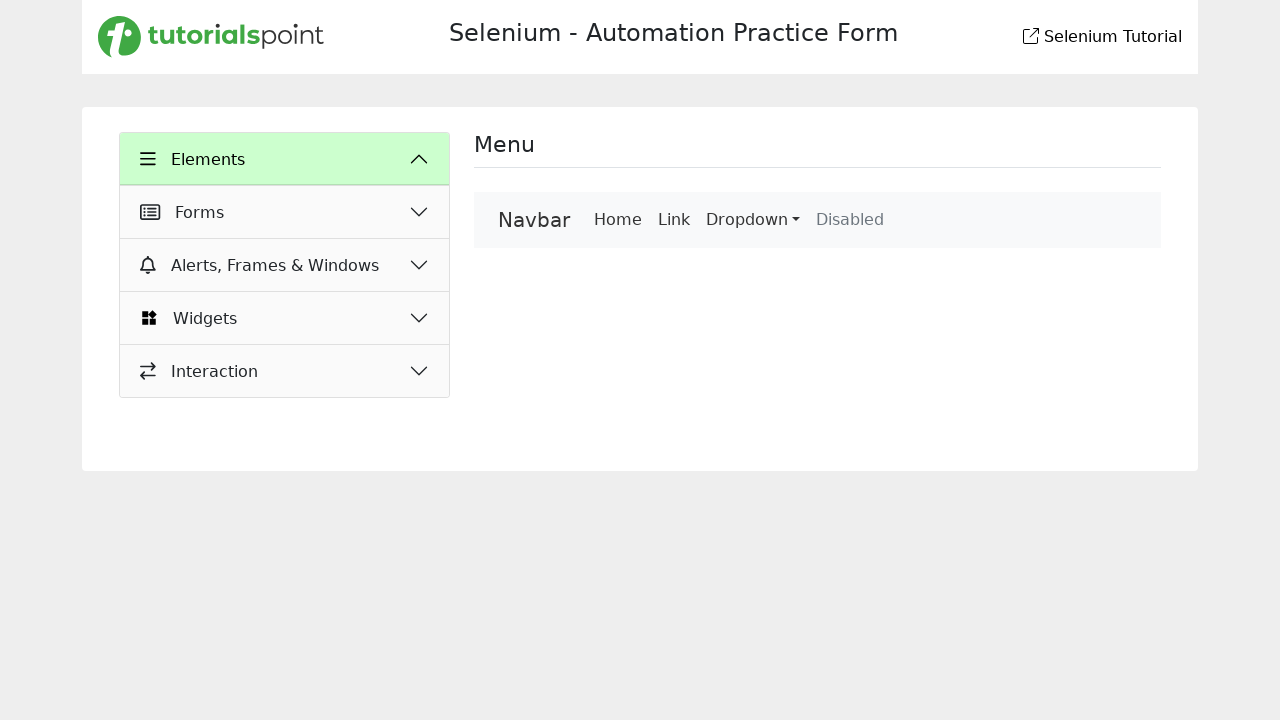

Located navbar brand element
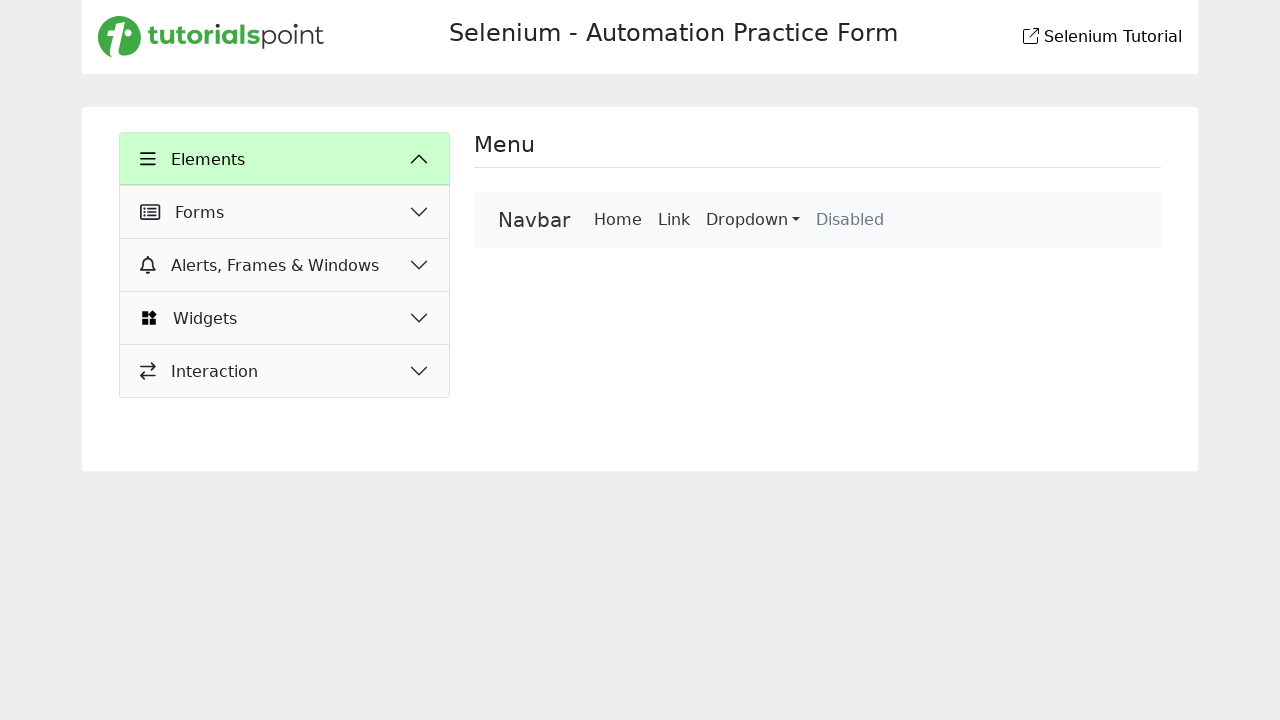

Retrieved initial navbar color: rgb(51, 51, 51)
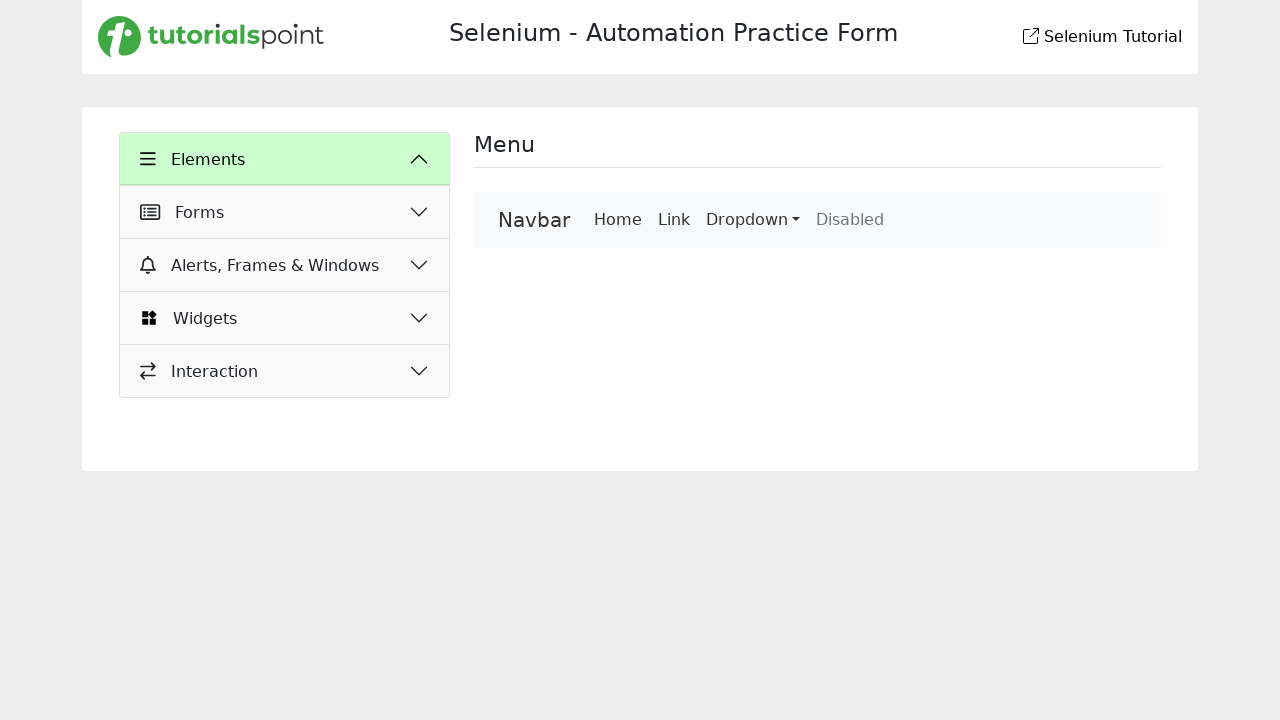

Hovered over navbar brand element
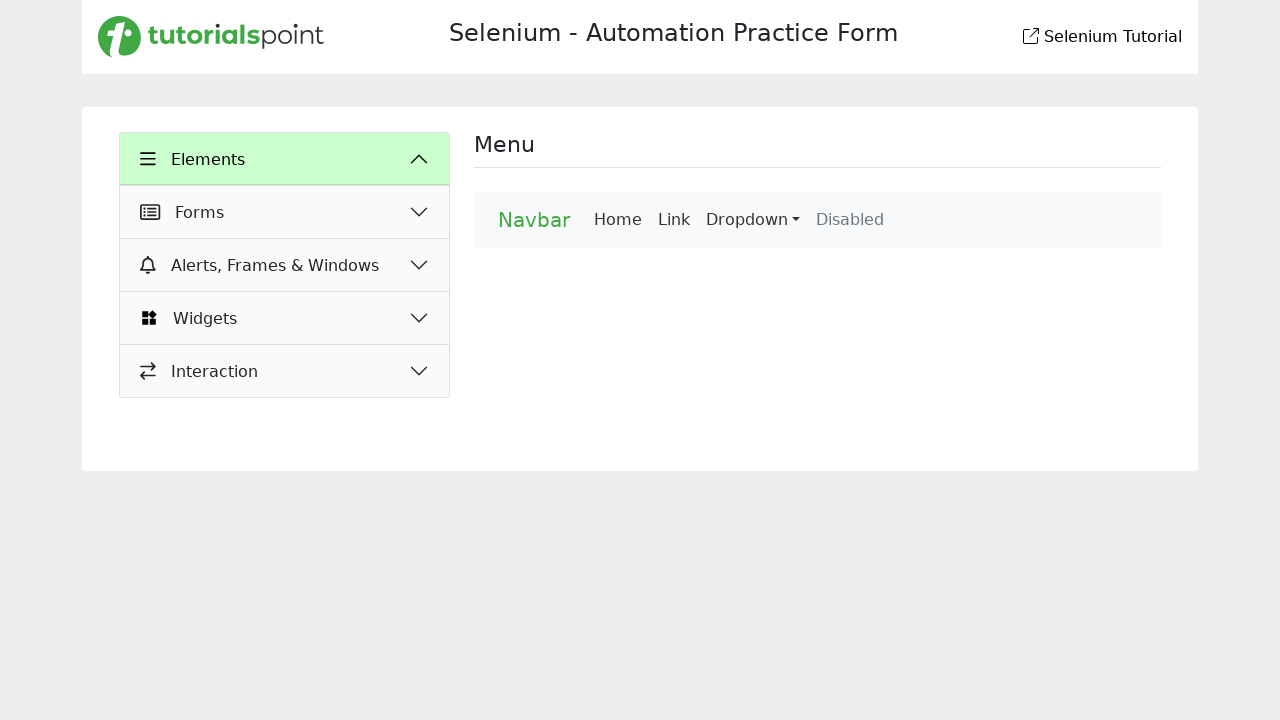

Pressed mouse button down on navbar element at (534, 220)
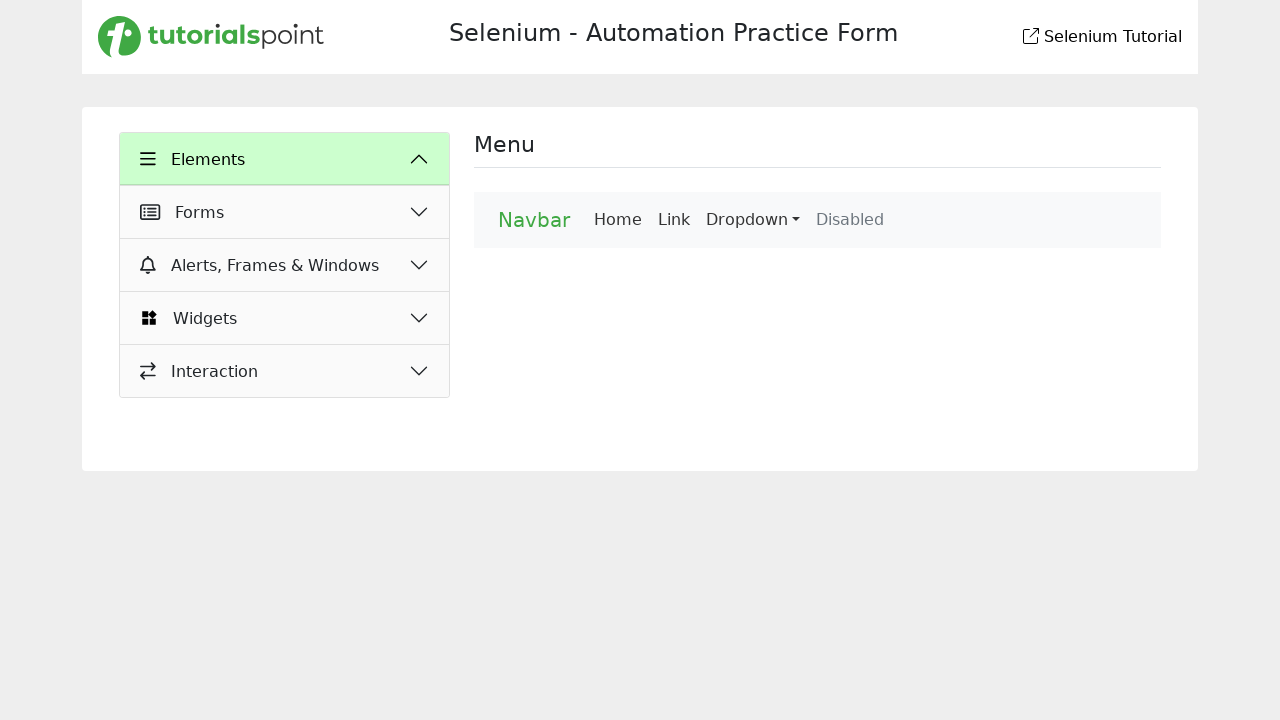

Held mouse button down for 3 seconds
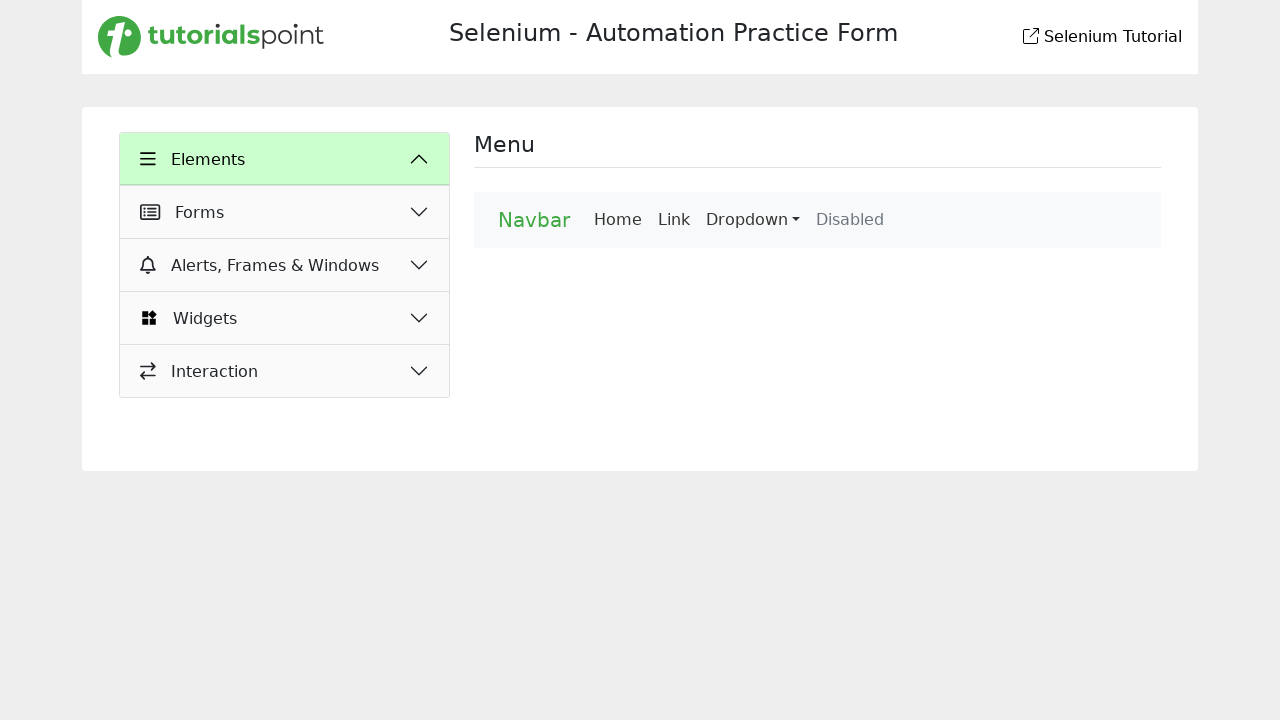

Released mouse button at (534, 220)
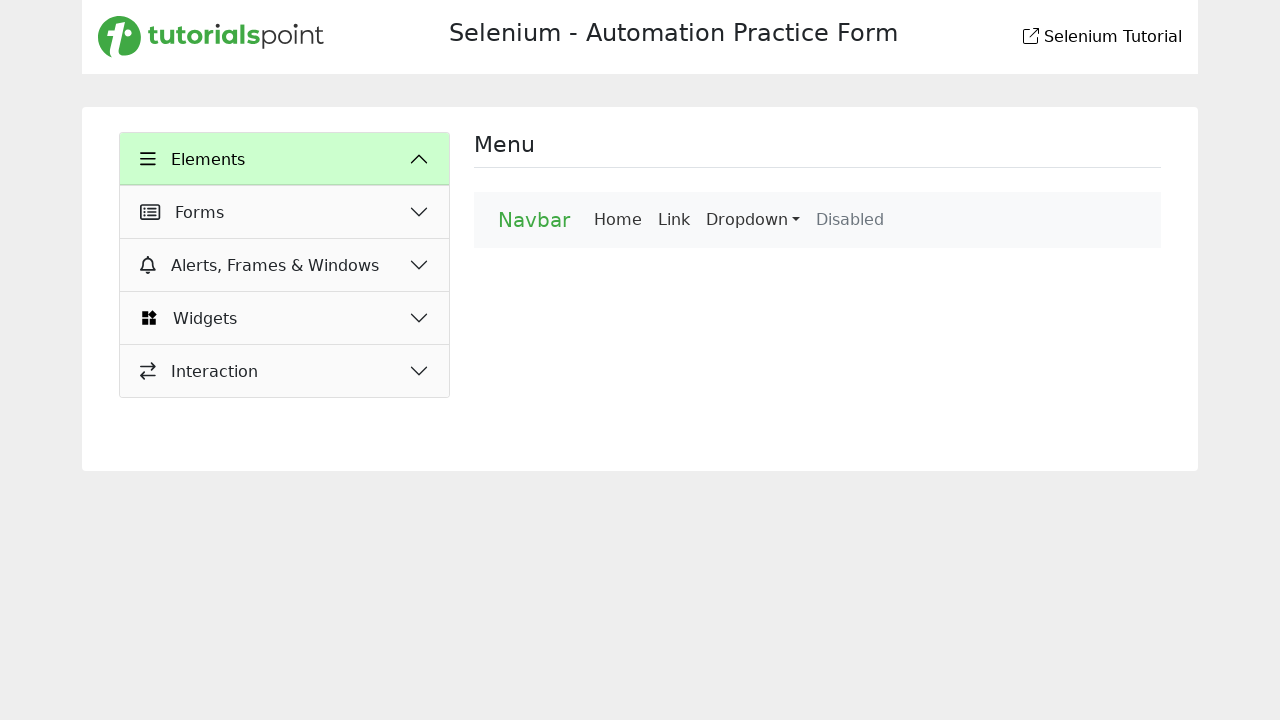

Retrieved navbar color after click and hold: rgb(64, 169, 68)
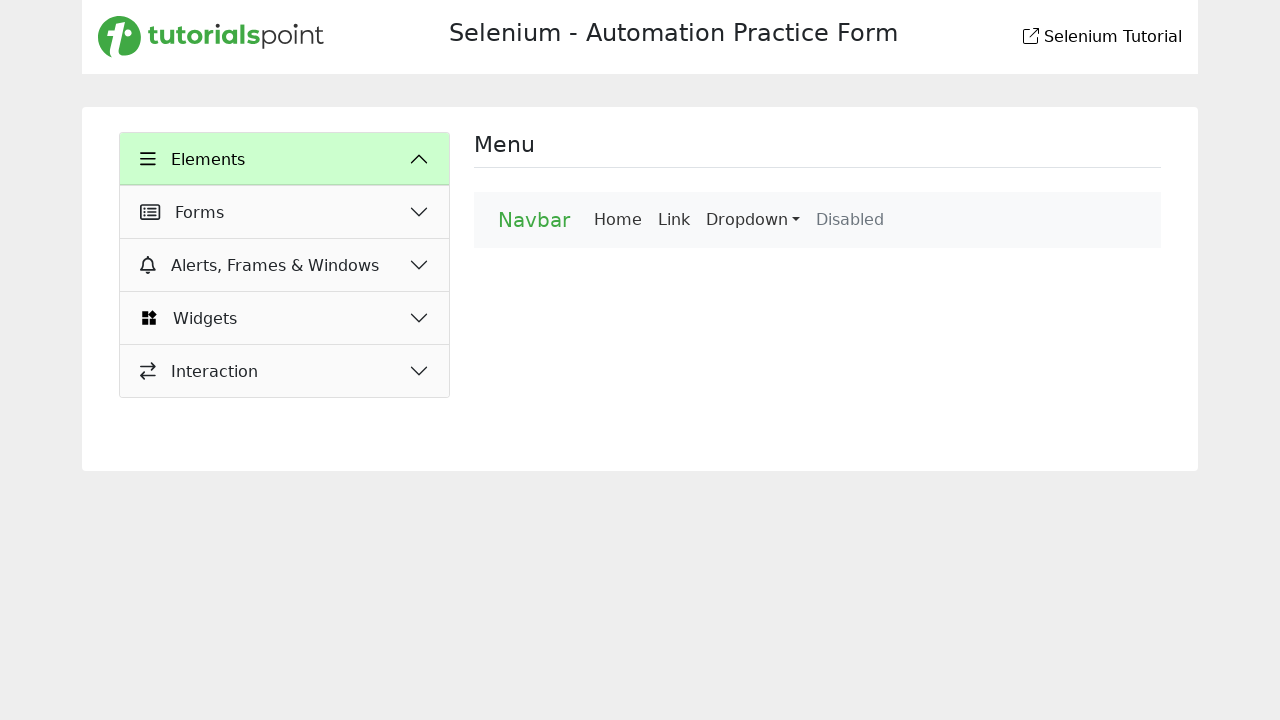

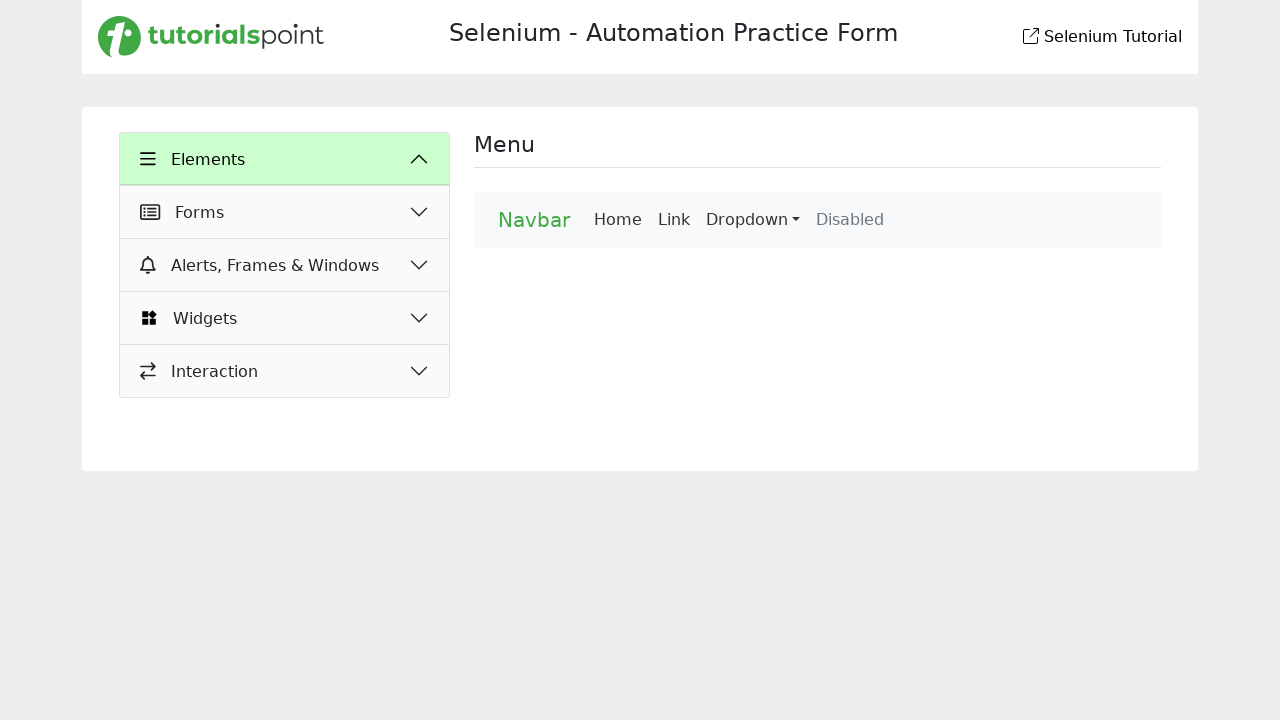